Tests checkbox functionality by selecting Check 3 and Check 4, then verifying their selection states

Starting URL: https://antoniotrindade.com.br/treinoautomacao/elementsweb.html

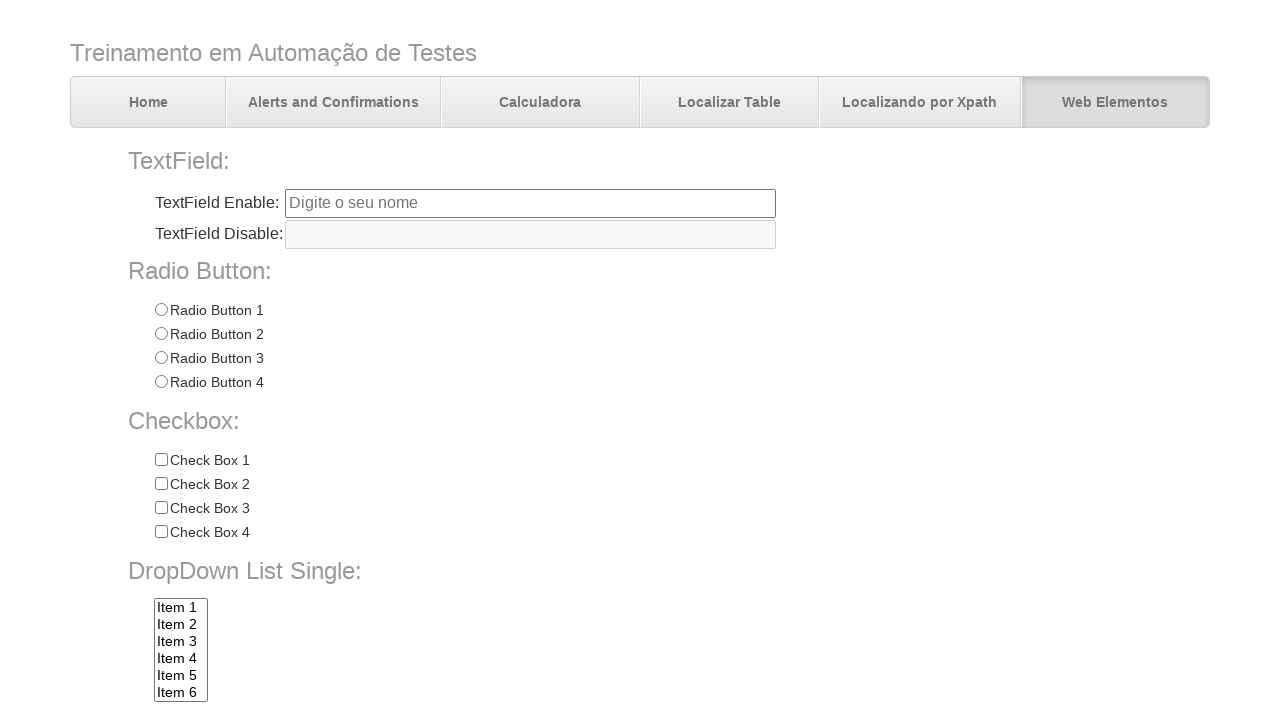

Clicked Check 3 checkbox at (161, 508) on input[name='chkbox'][value='Check 3']
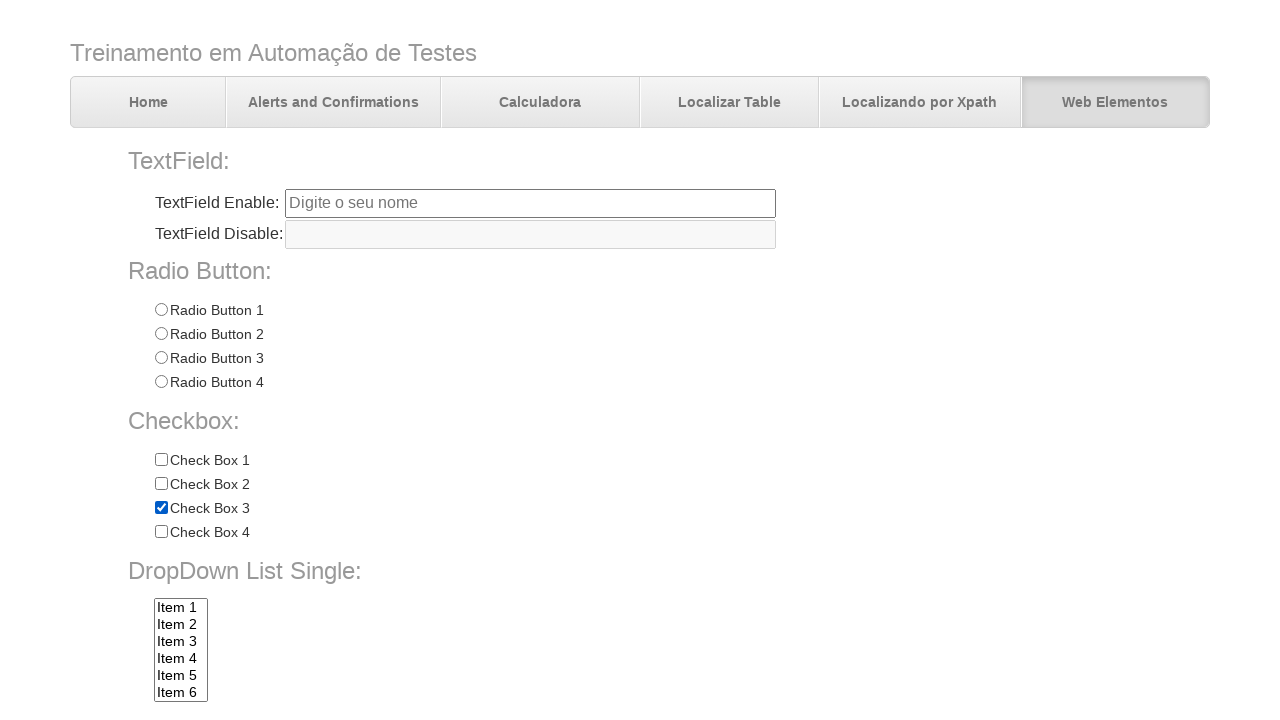

Clicked Check 4 checkbox at (161, 532) on input[name='chkbox'][value='Check 4']
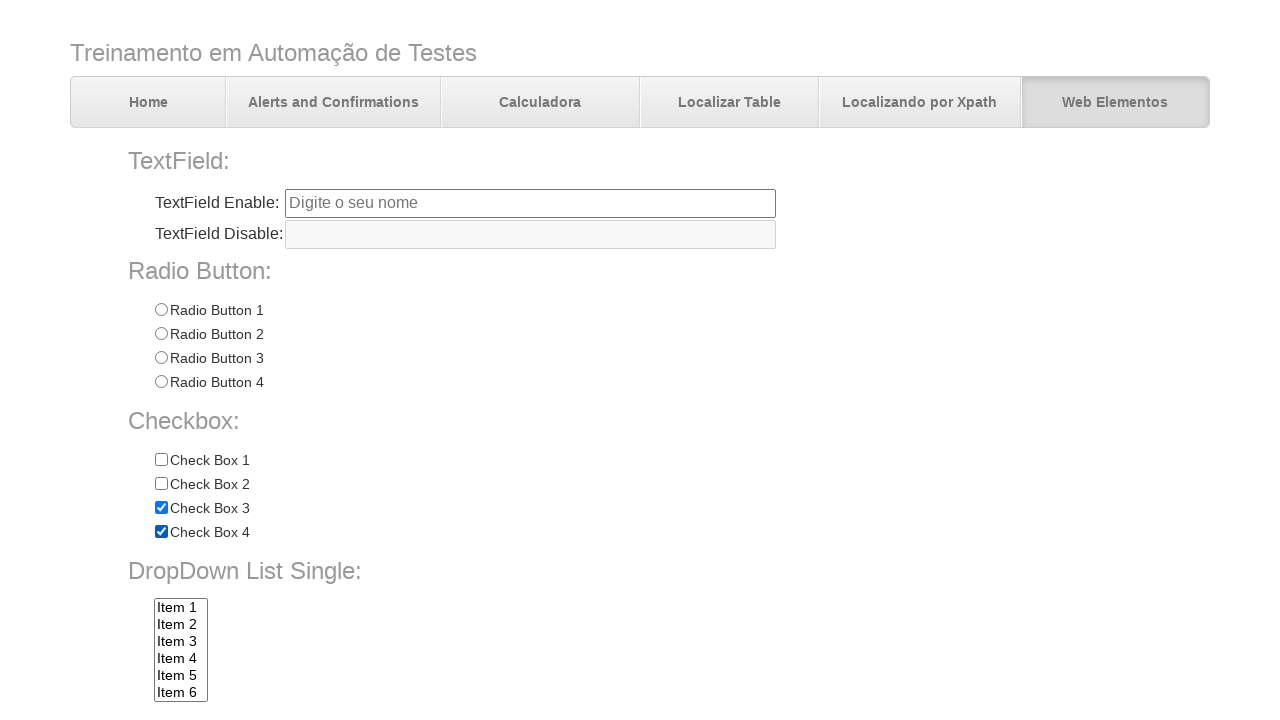

Verified Check 3 is selected
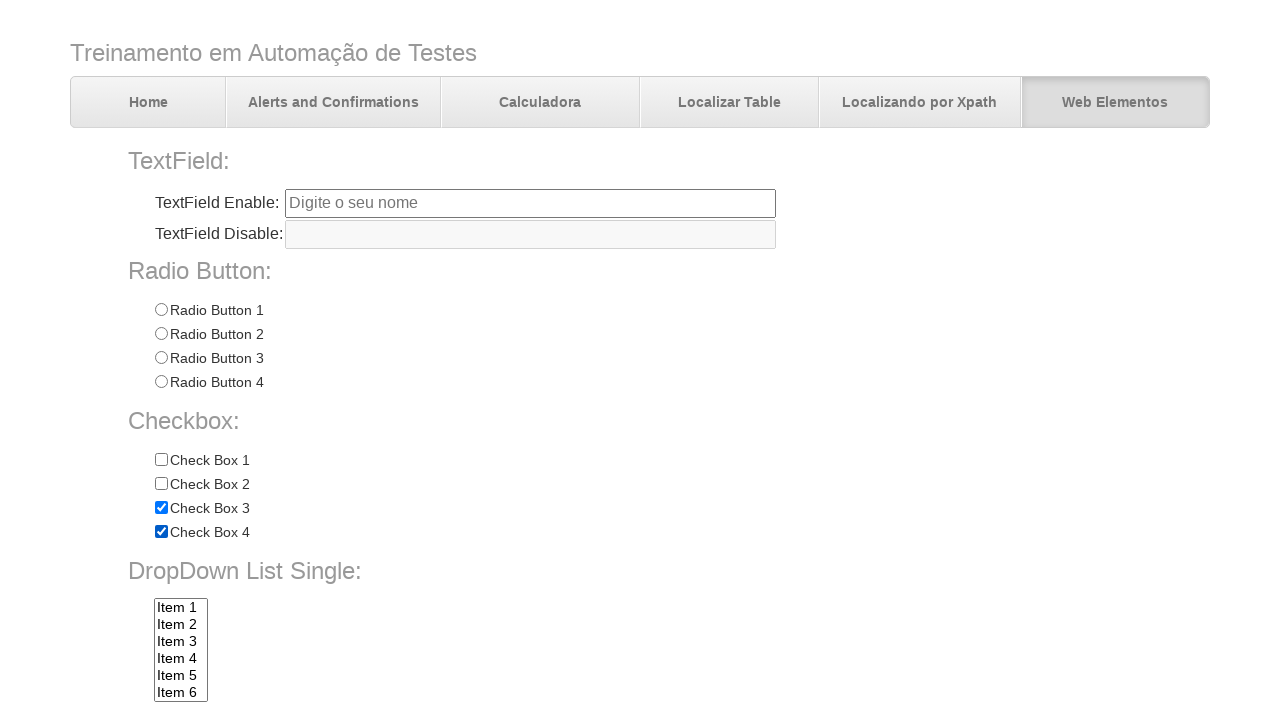

Verified Check 4 is selected
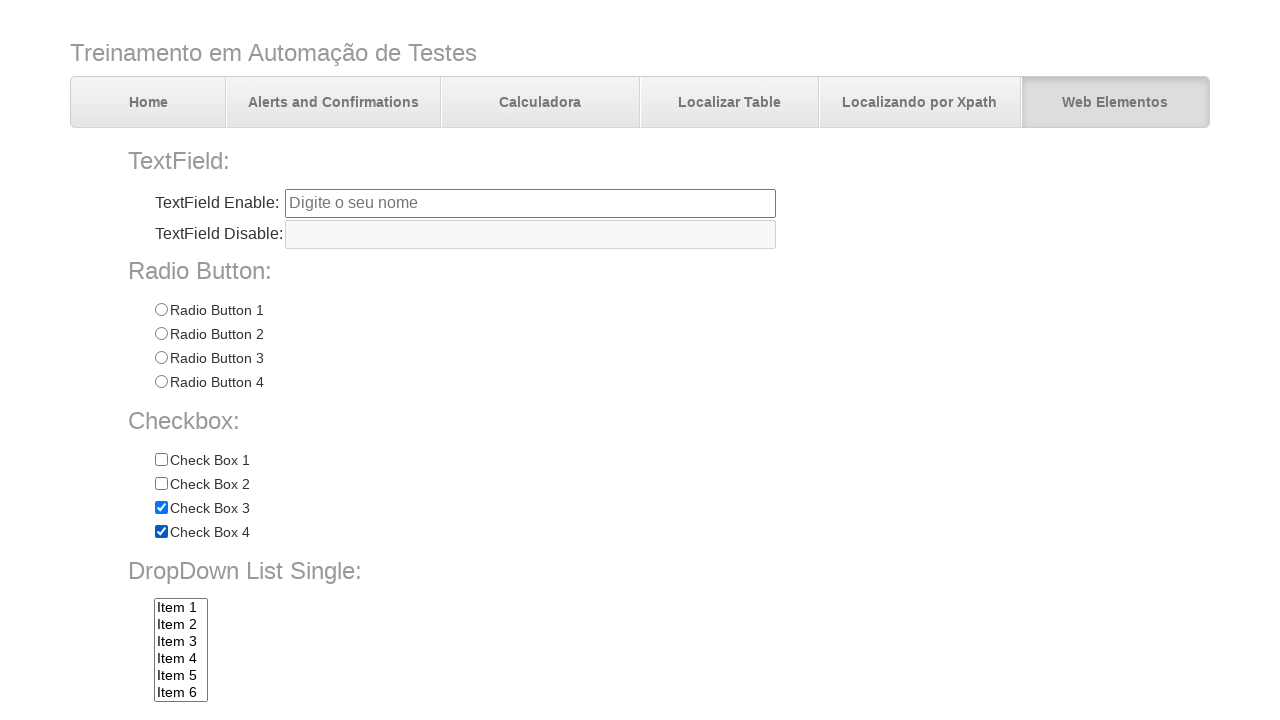

Verified Check 1 is not selected
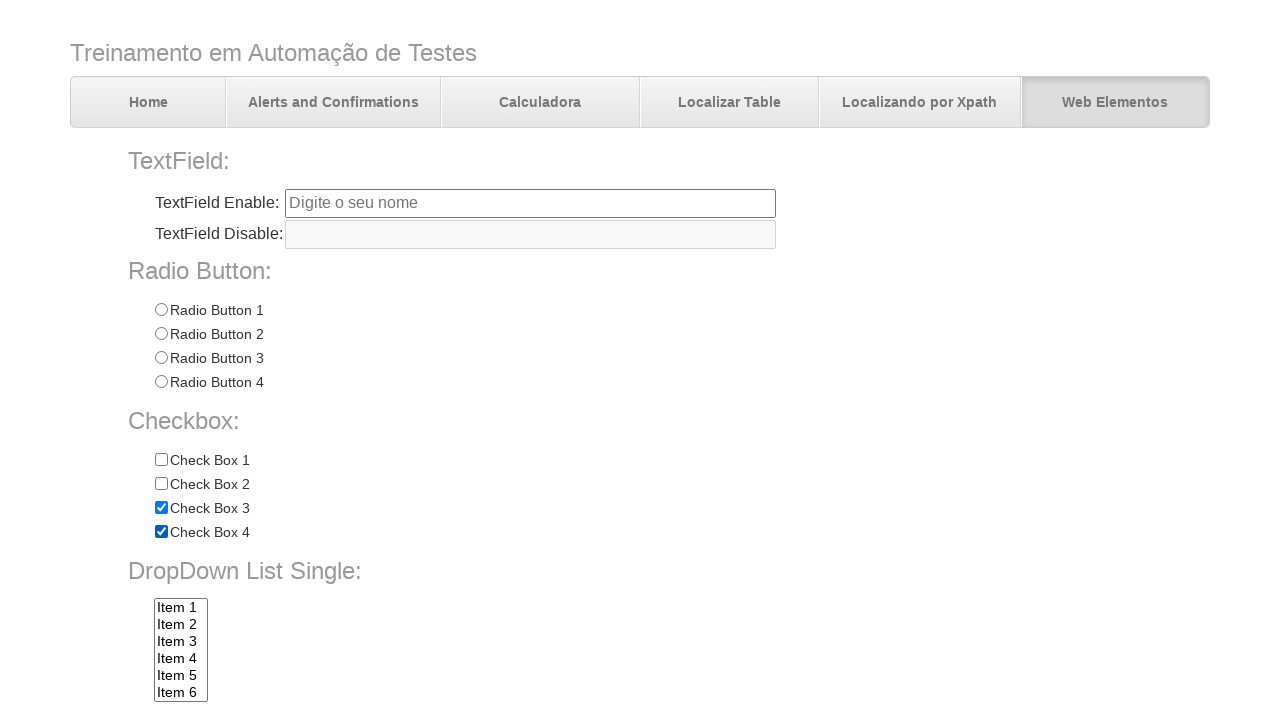

Verified Check 2 is not selected
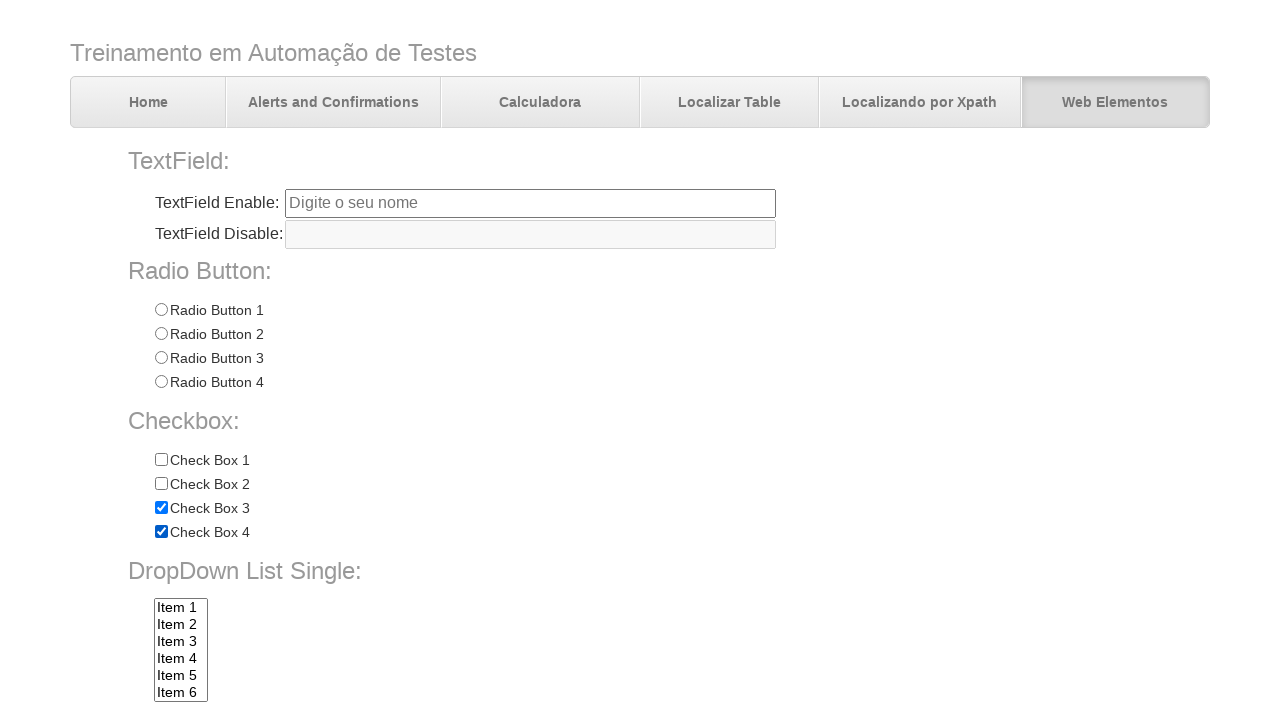

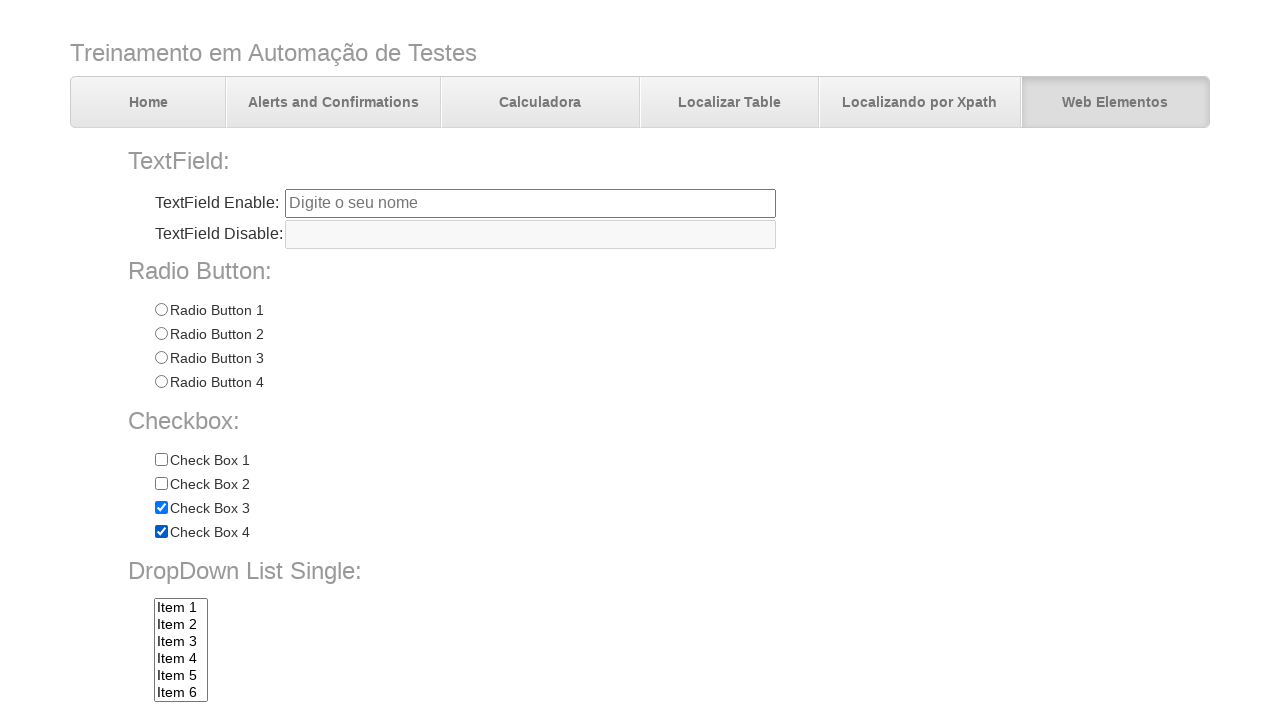